Tests drag and drop functionality by dragging column A to column B and verifying the columns swap positions

Starting URL: https://the-internet.herokuapp.com/

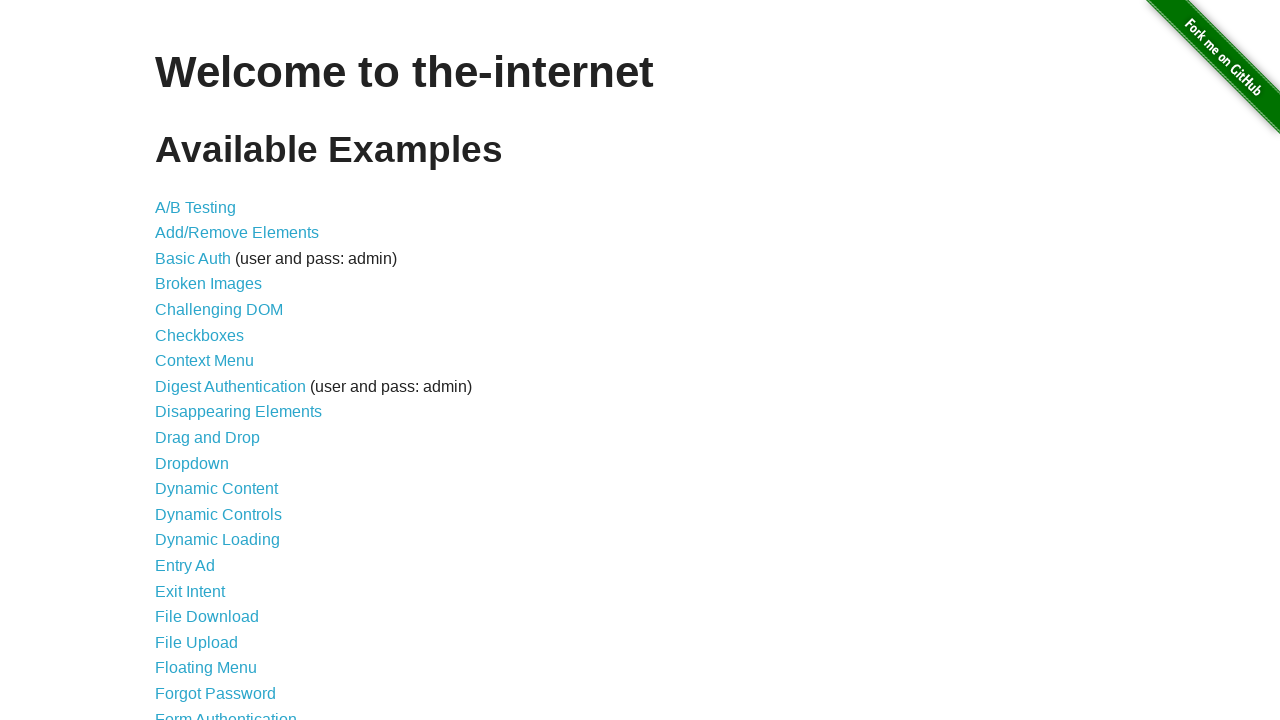

Clicked on Drag and Drop link at (208, 438) on internal:role=link[name="Drag and Drop"i]
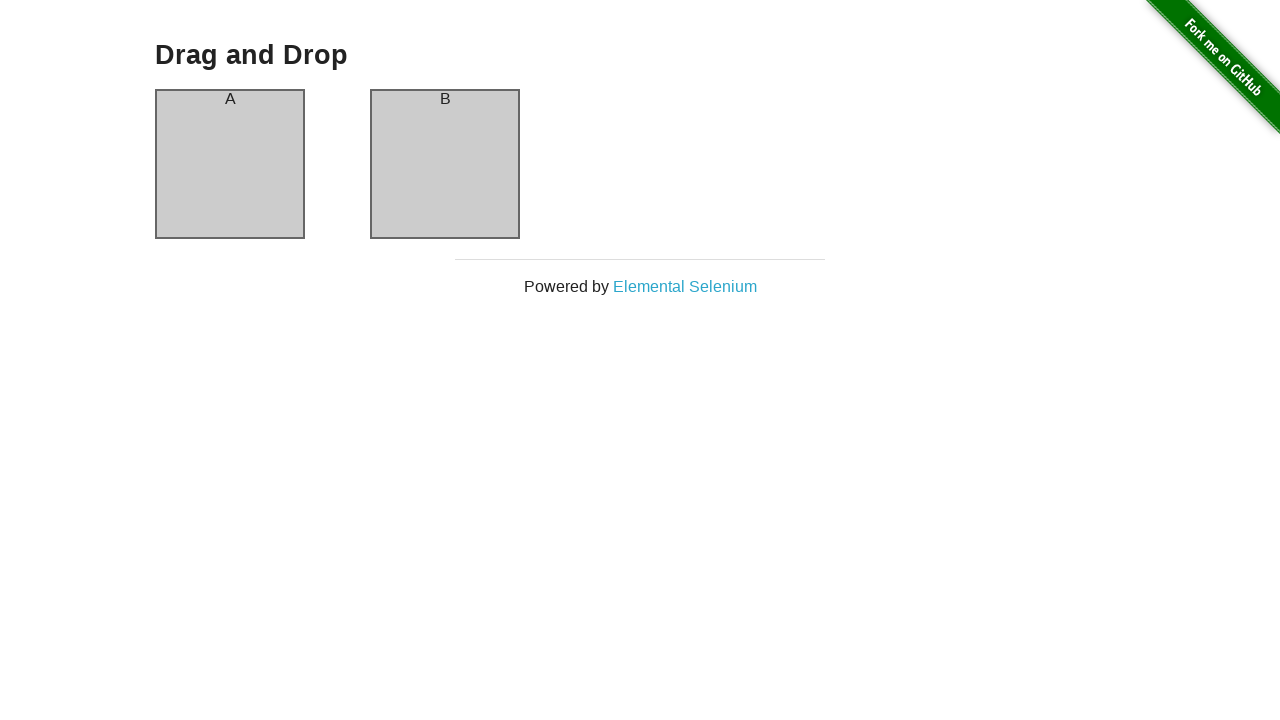

Drag and Drop heading loaded
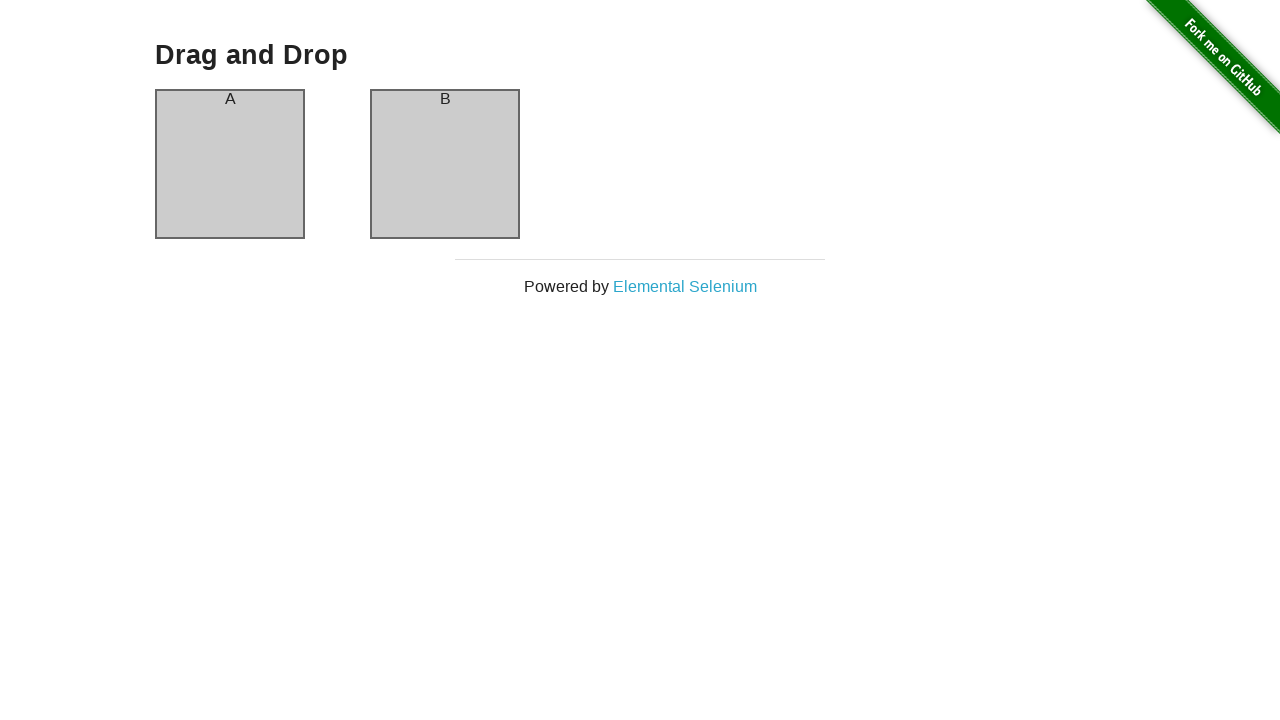

Dragged column A to column B at (445, 164)
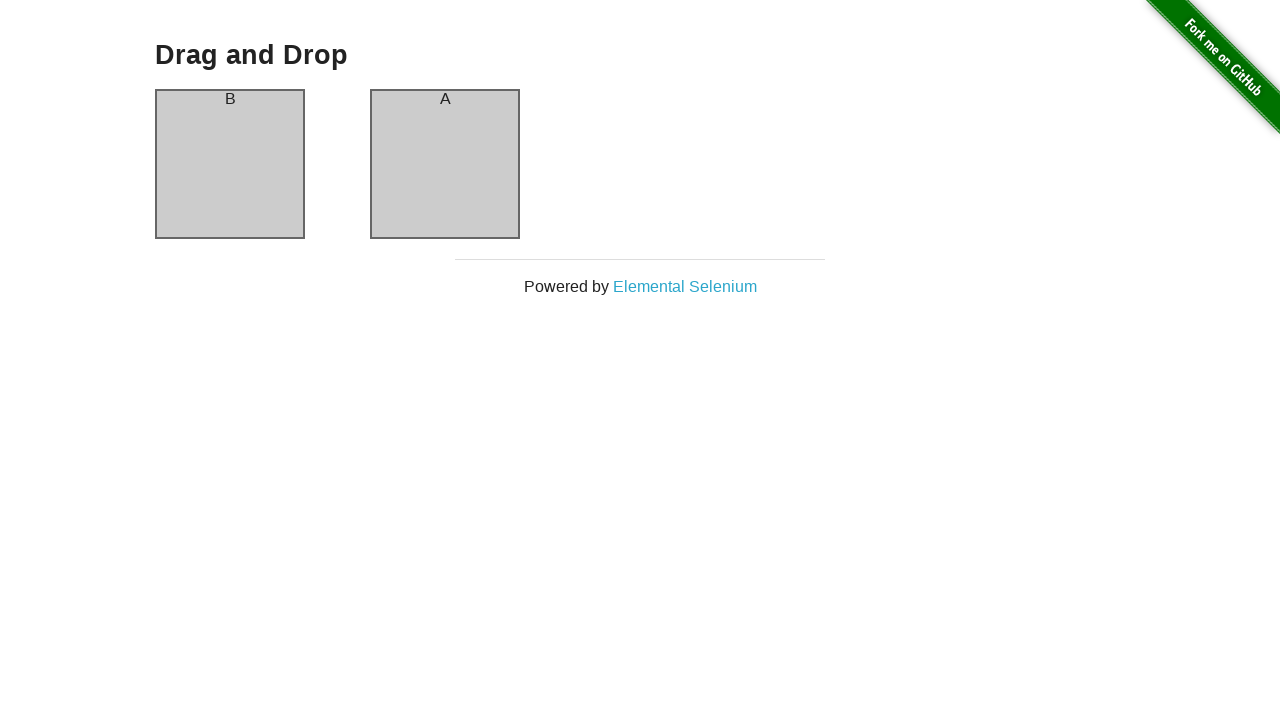

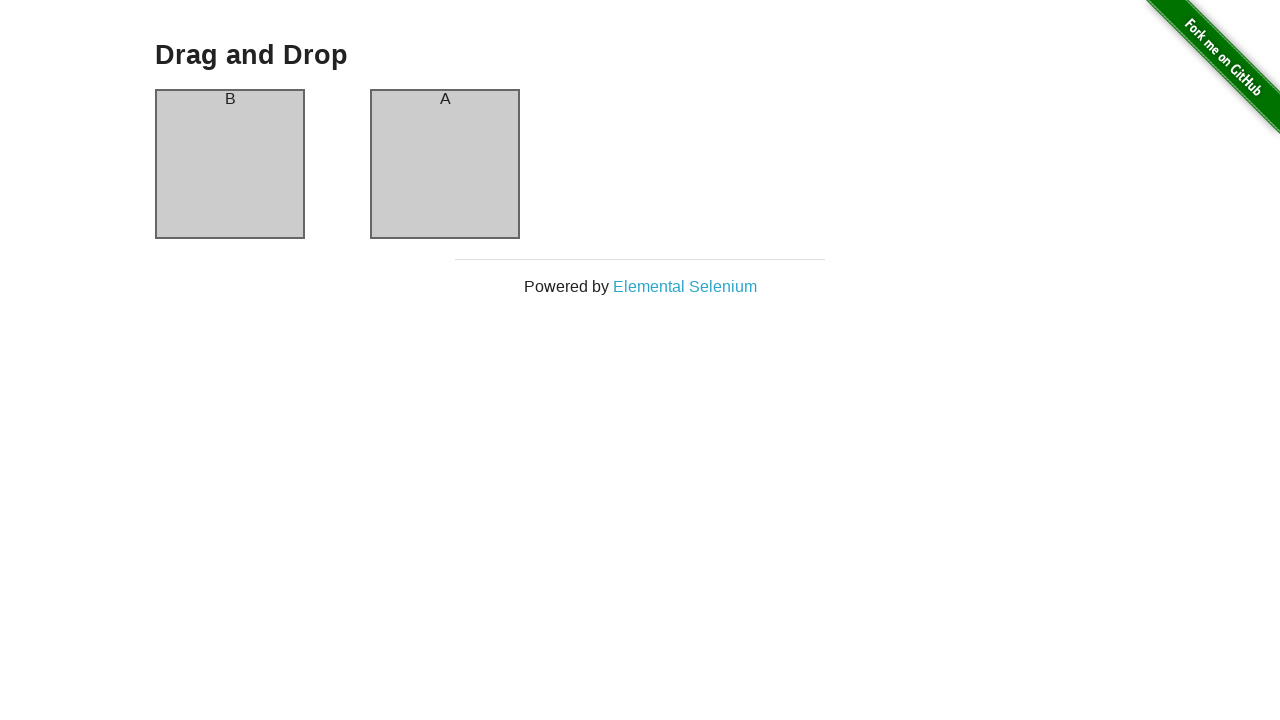